Tests sorting the "Due" column in descending order by clicking the column header twice and verifying the values are sorted in reverse order

Starting URL: http://the-internet.herokuapp.com/tables

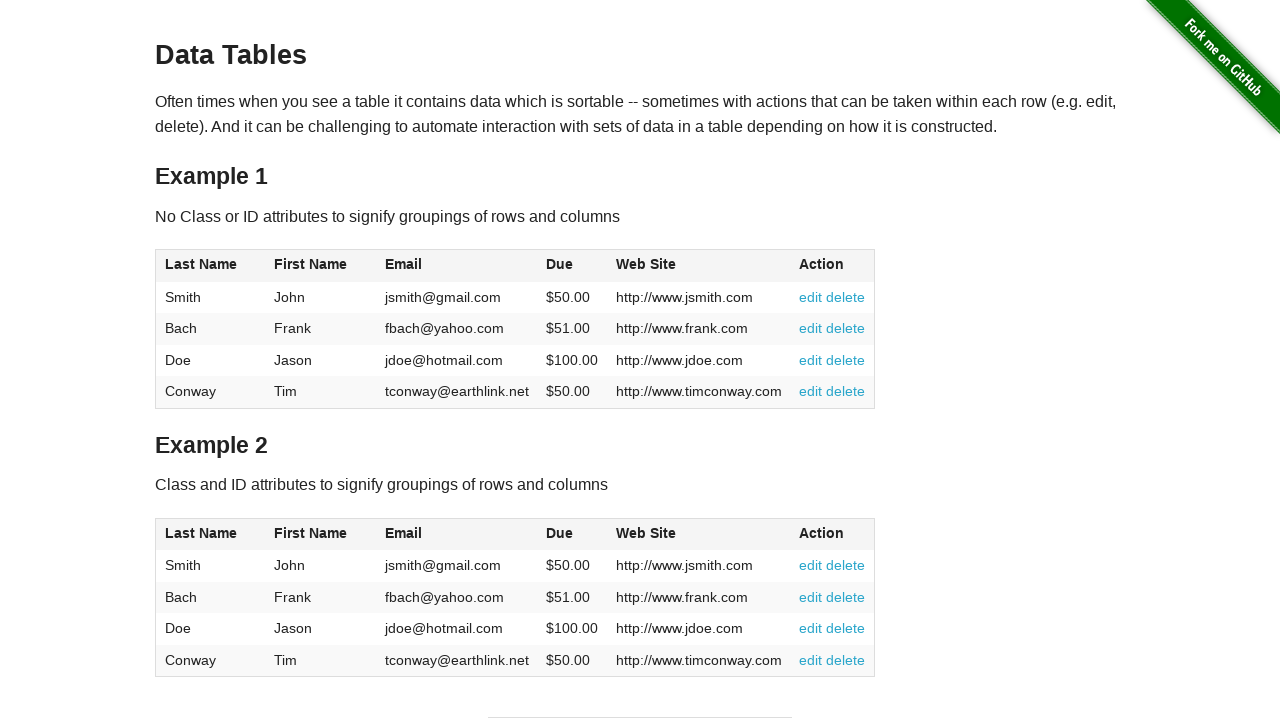

Clicked Due column header first time to sort ascending at (572, 266) on #table1 thead tr th:nth-of-type(4)
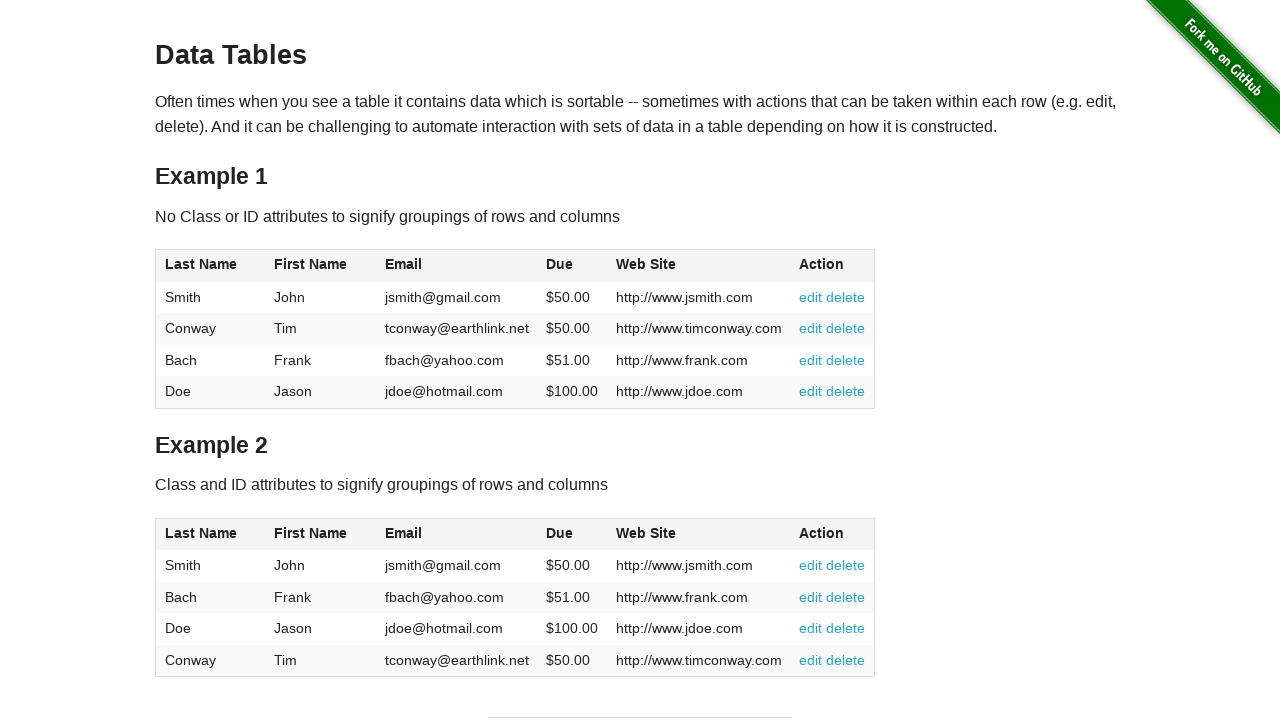

Clicked Due column header second time to sort descending at (572, 266) on #table1 thead tr th:nth-of-type(4)
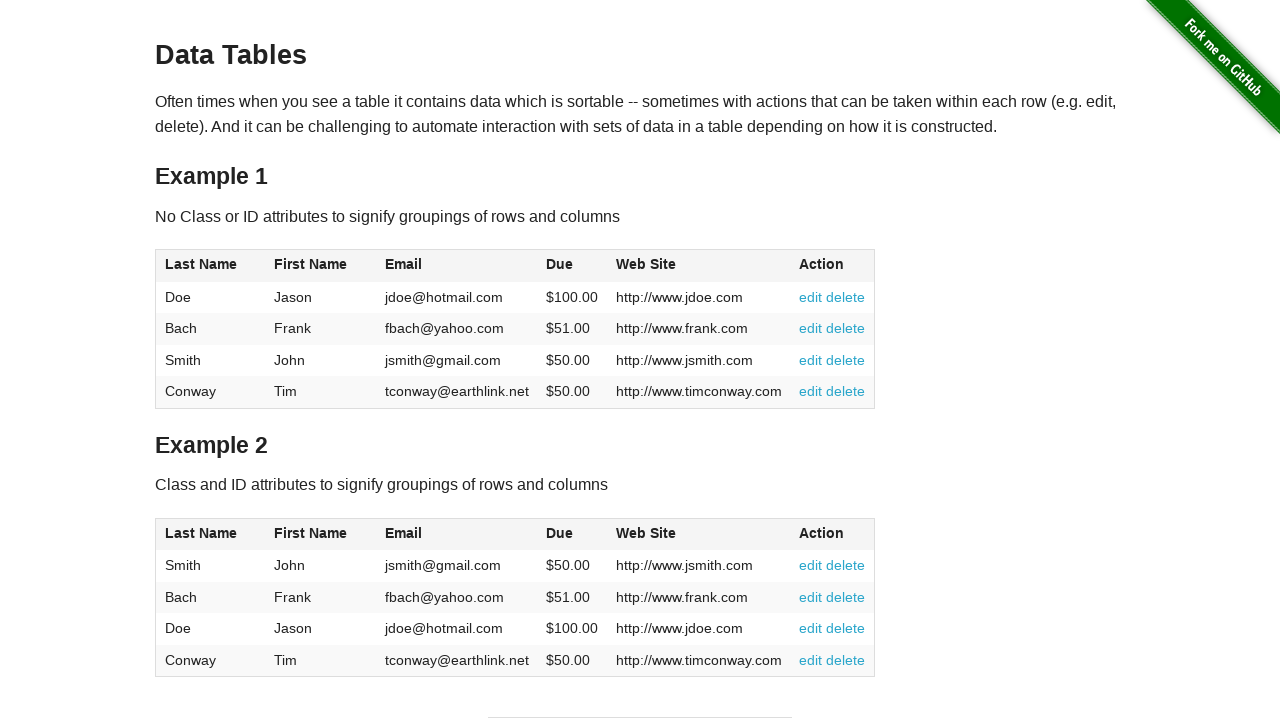

Table updated with descending Due column sort
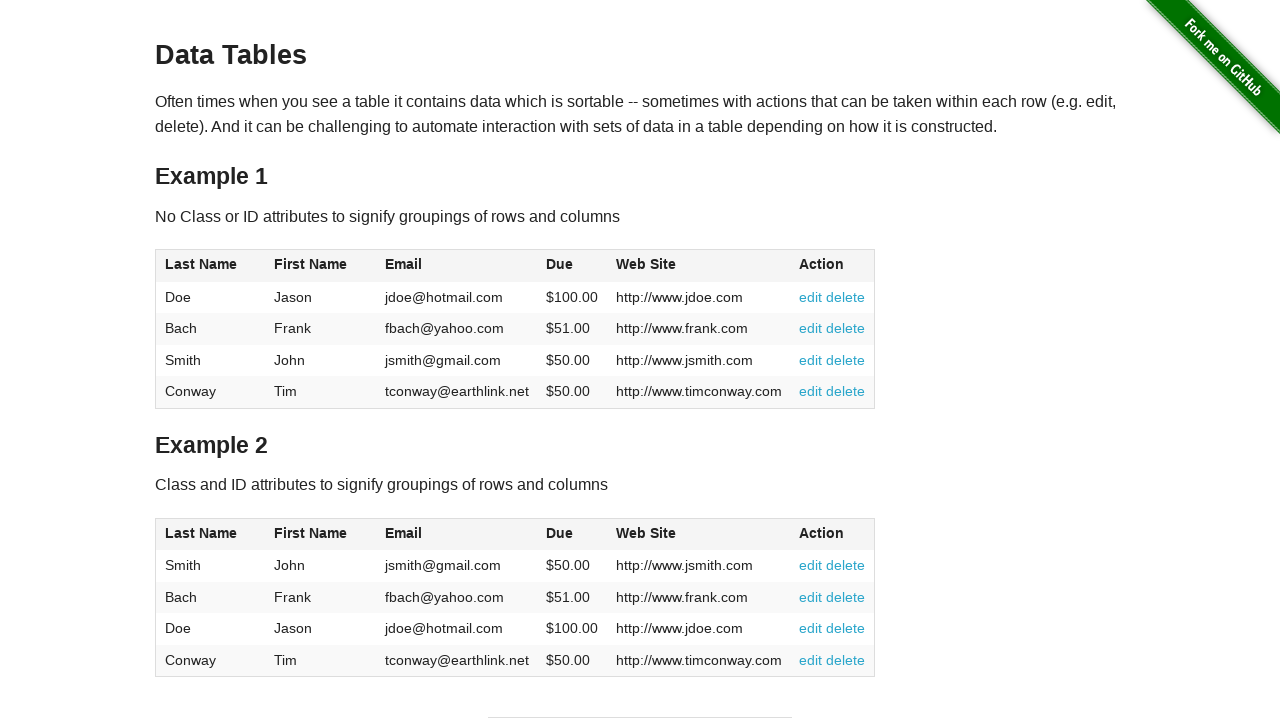

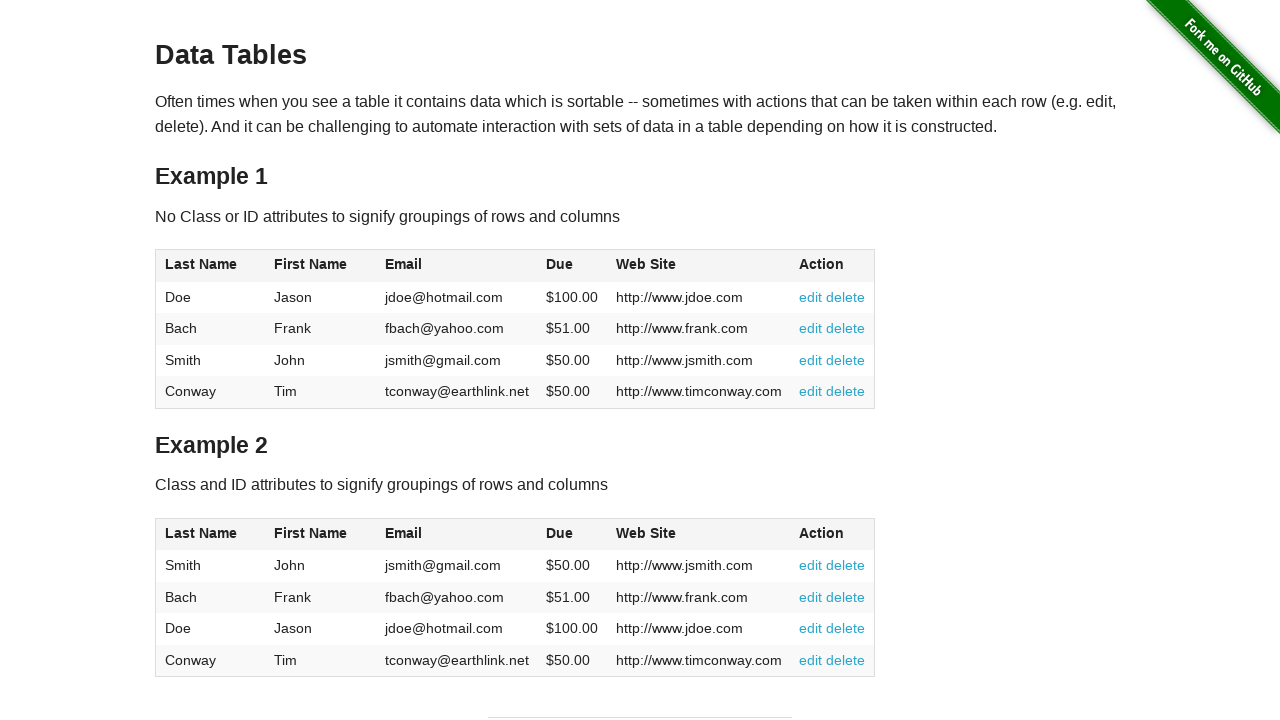